Tests switching the website language to Spanish by clicking the language selector and navigating to the ES version

Starting URL: https://zt.com.ua/

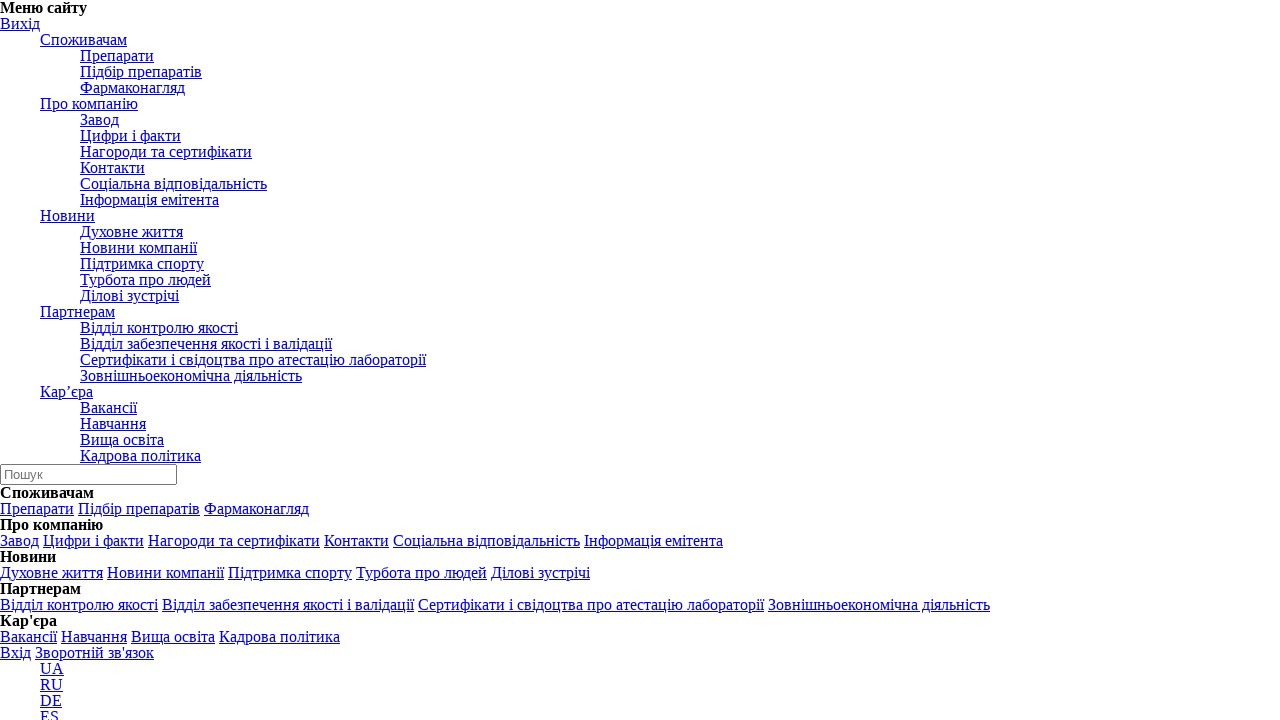

Clicked language selector at (12, 360) on .language > a
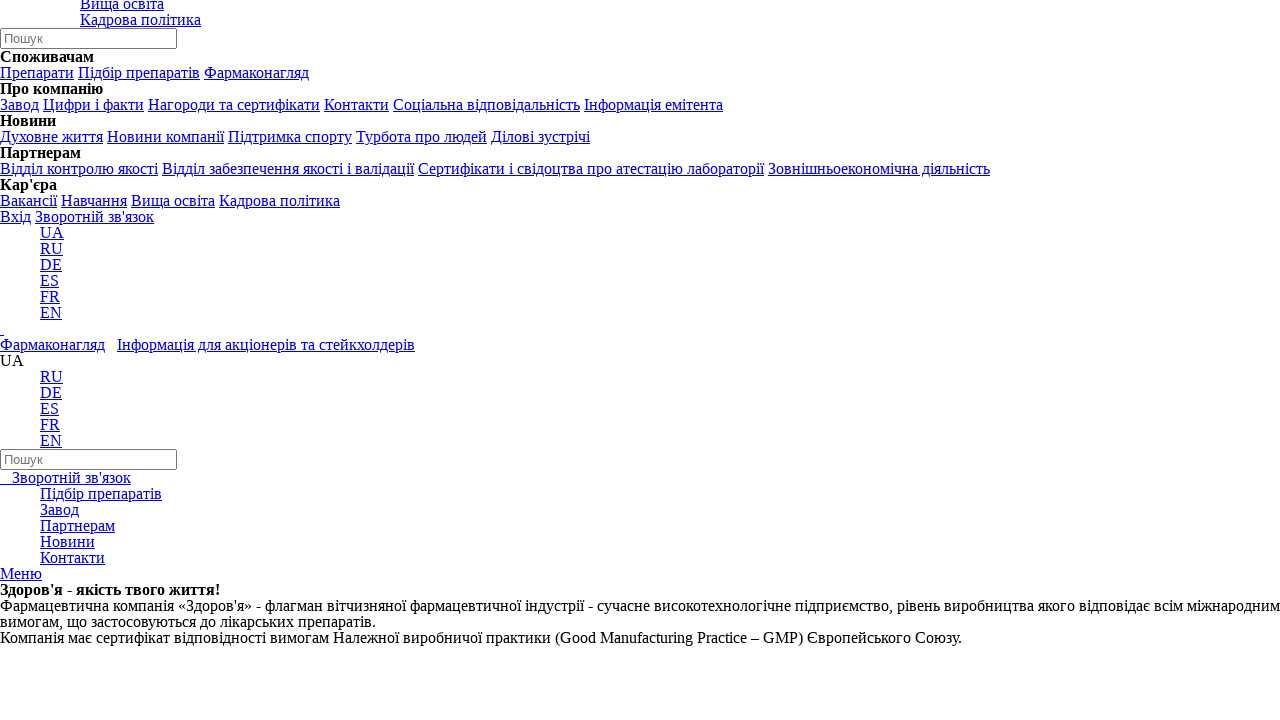

Clicked Spanish language option at (50, 408) on .lang-item:nth-child(3) > [href="https://zt.com.ua/es/"]
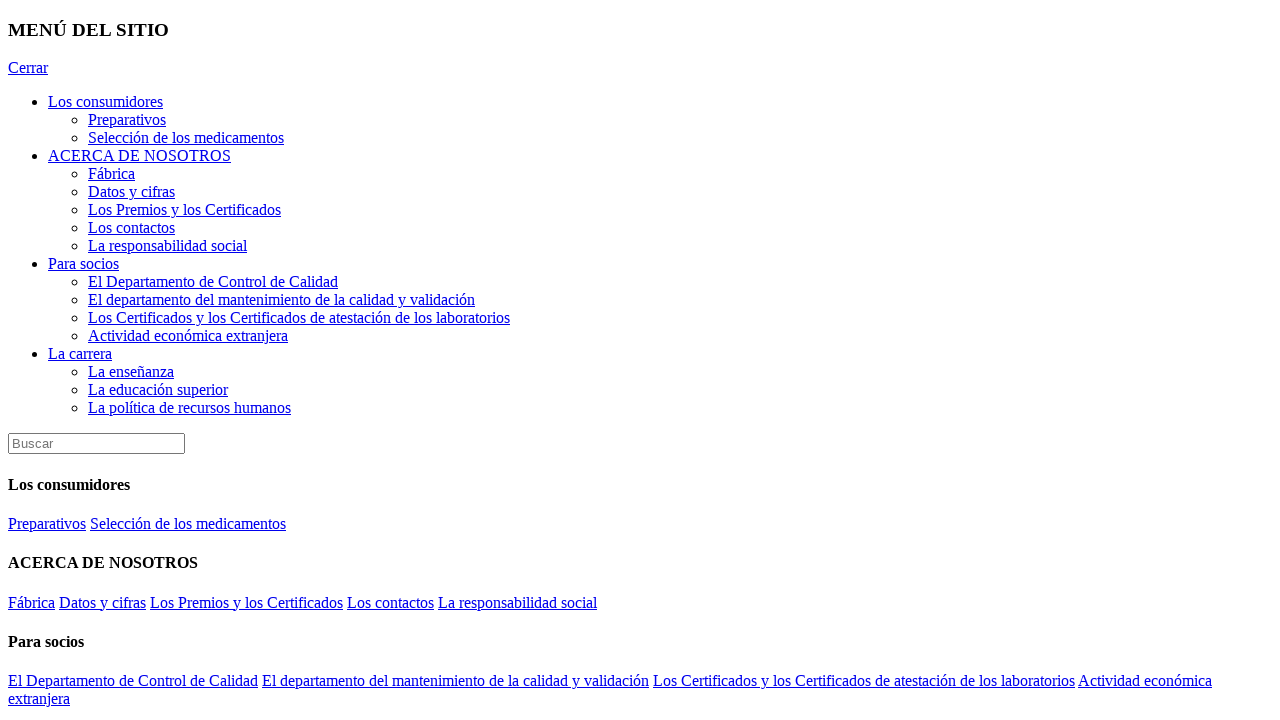

Header loaded confirming navigation to Spanish (ES) version
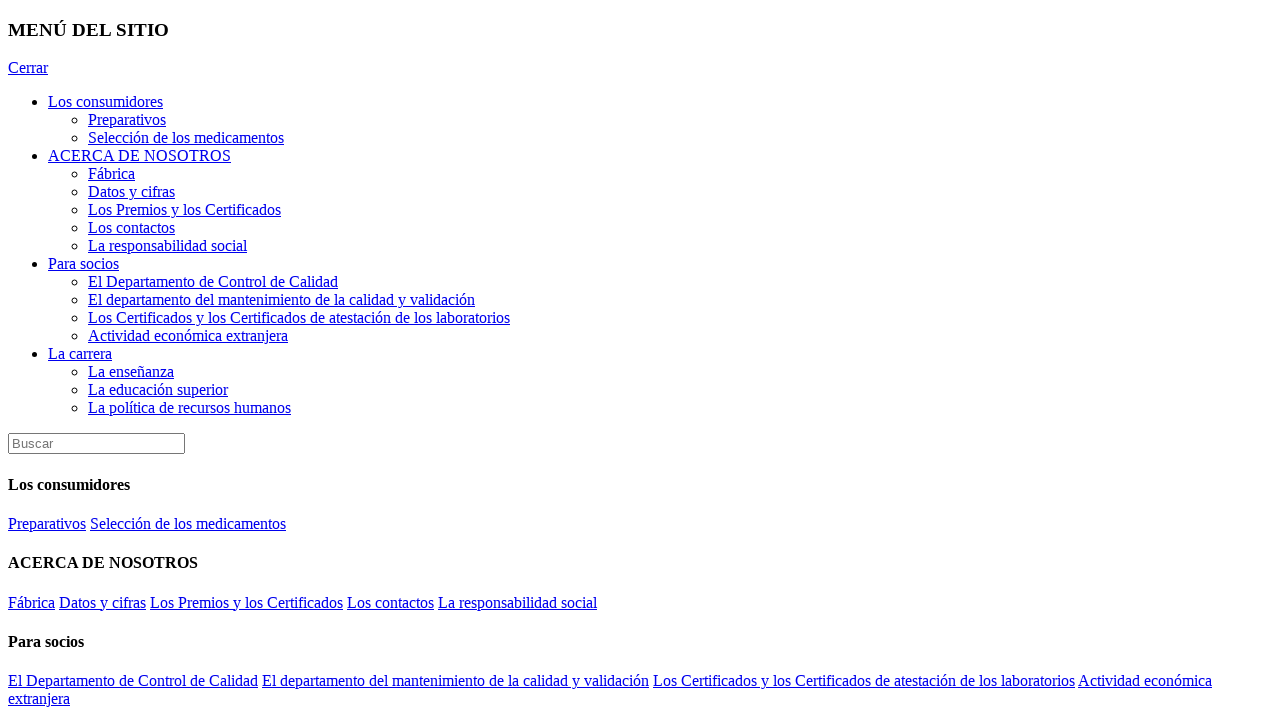

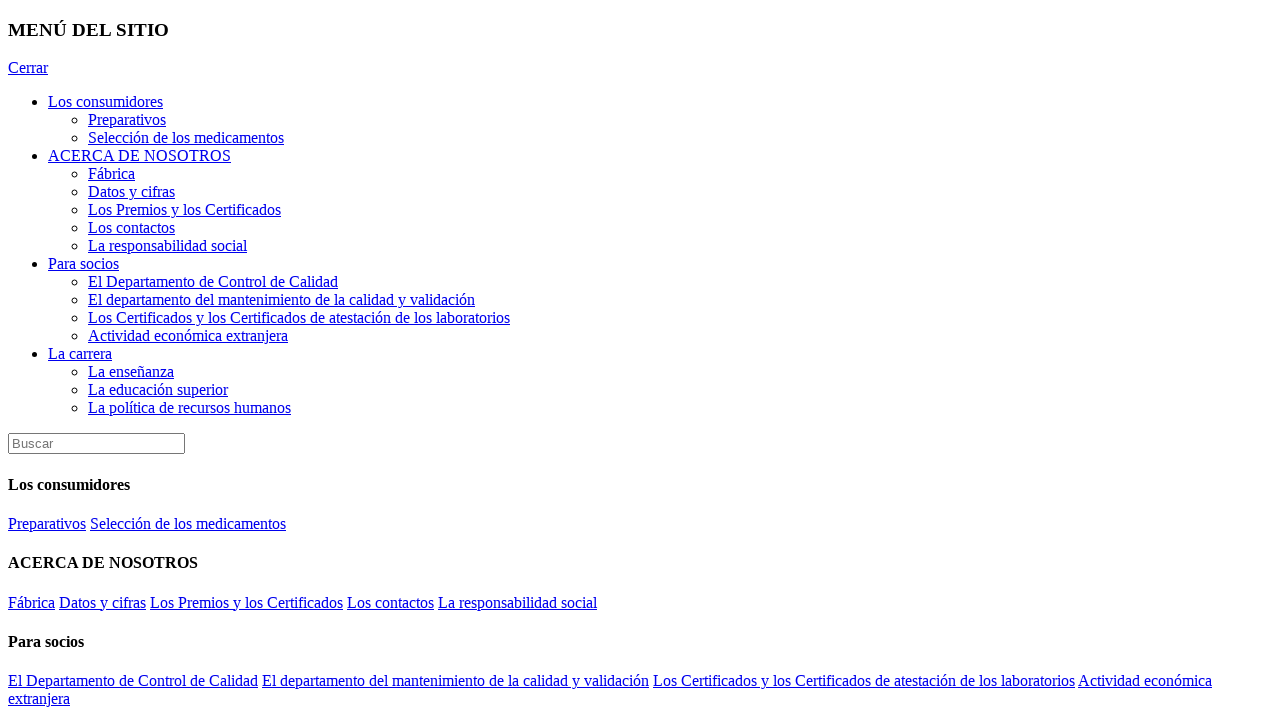